Navigates to GitHub homepage and verifies the page title matches the expected value

Starting URL: https://github.com

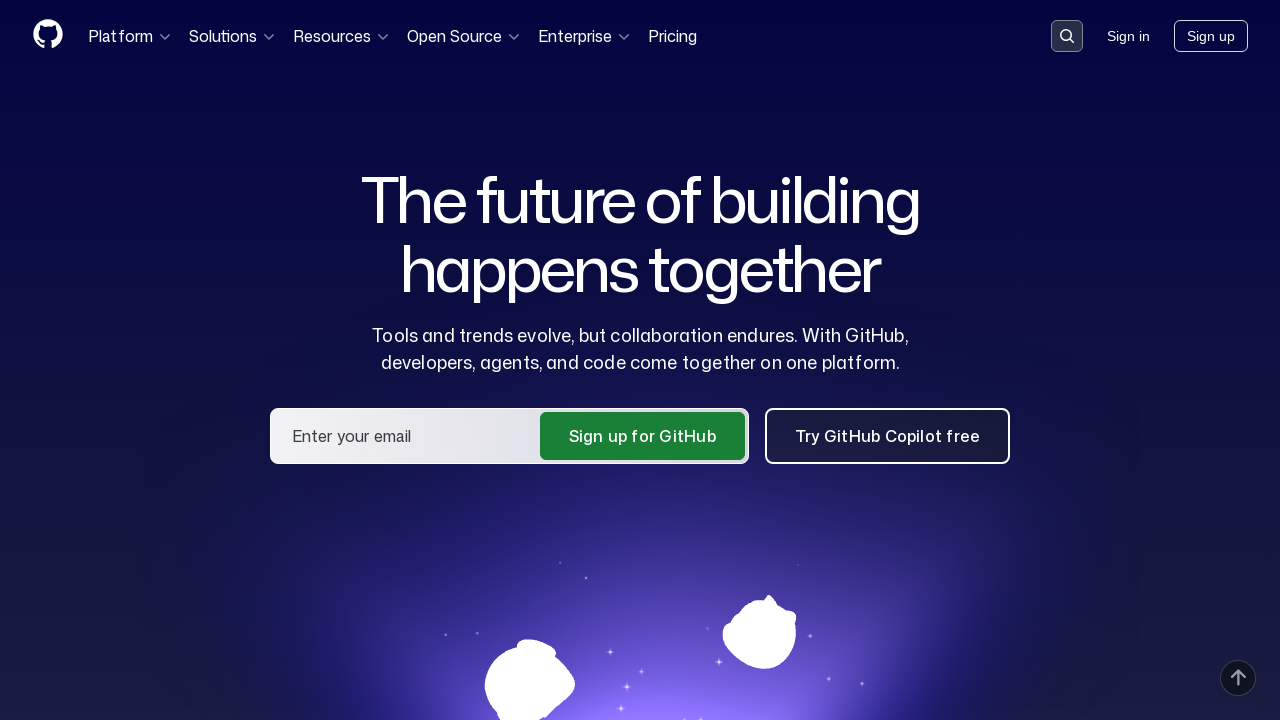

Navigated to GitHub homepage
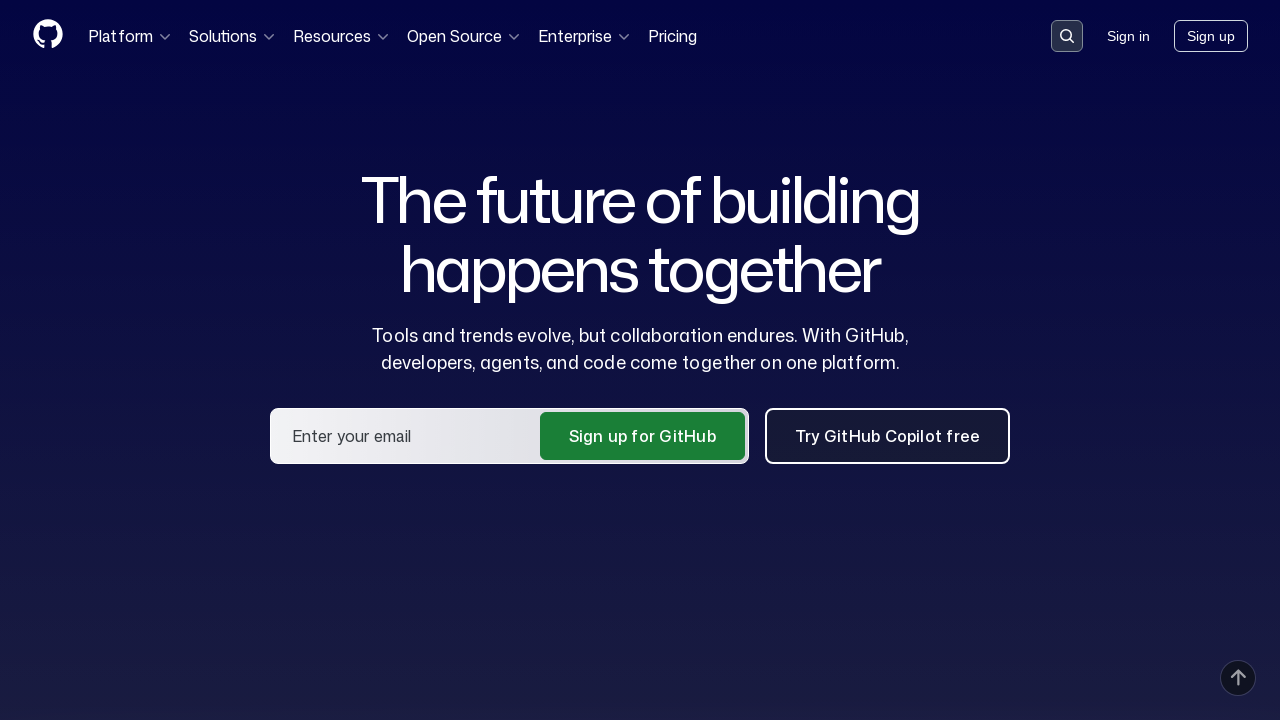

Waited for page to reach domcontentloaded state
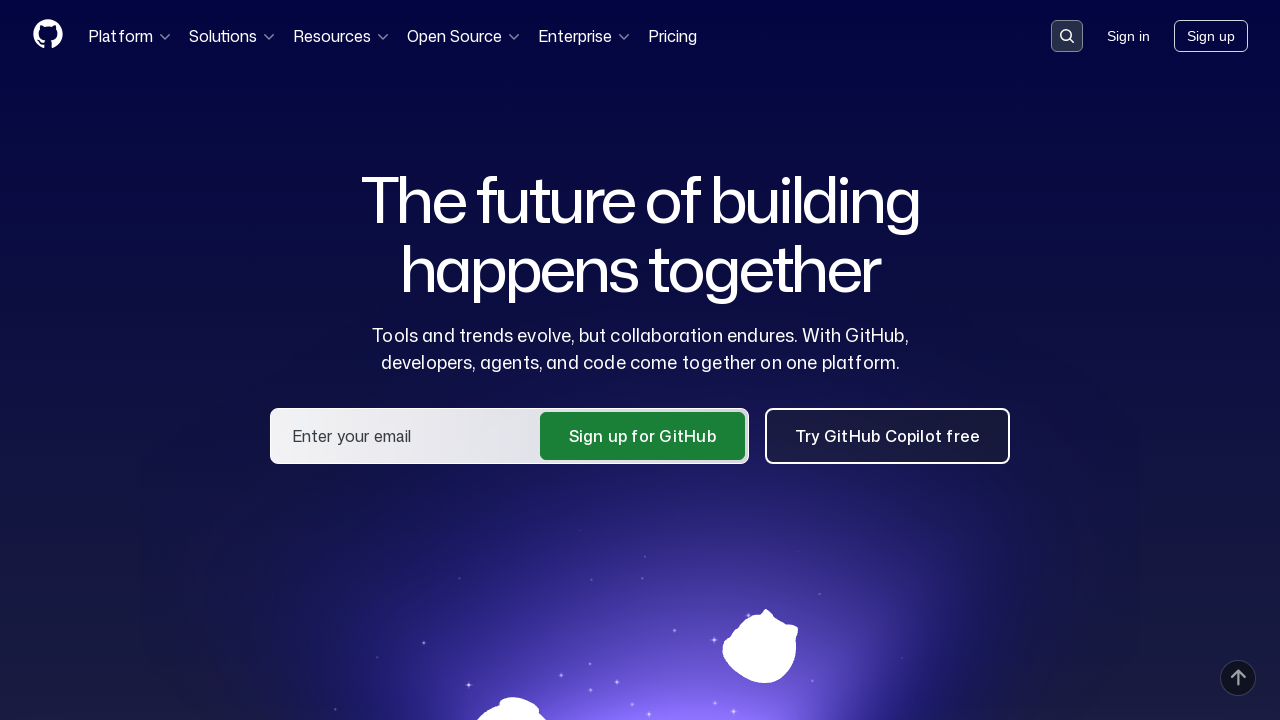

Retrieved page title: 'GitHub · Change is constant. GitHub keeps you ahead. · GitHub'
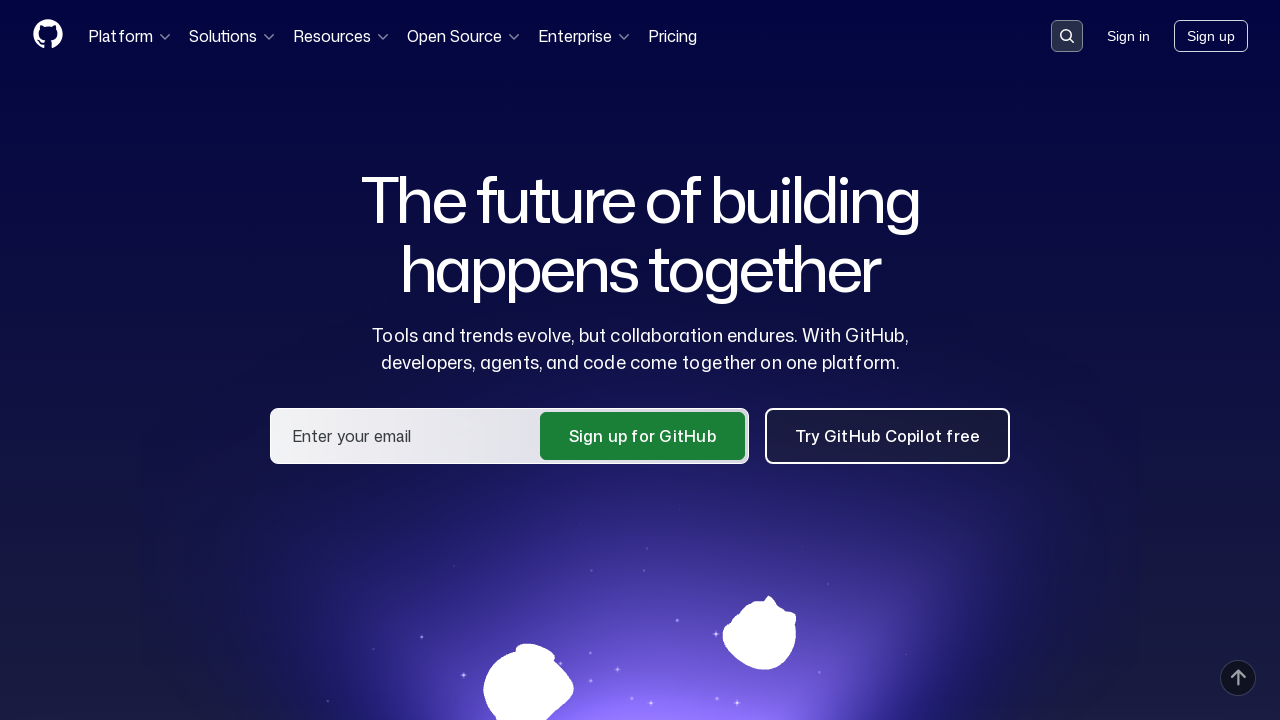

Verified page title contains 'GitHub' - test passed
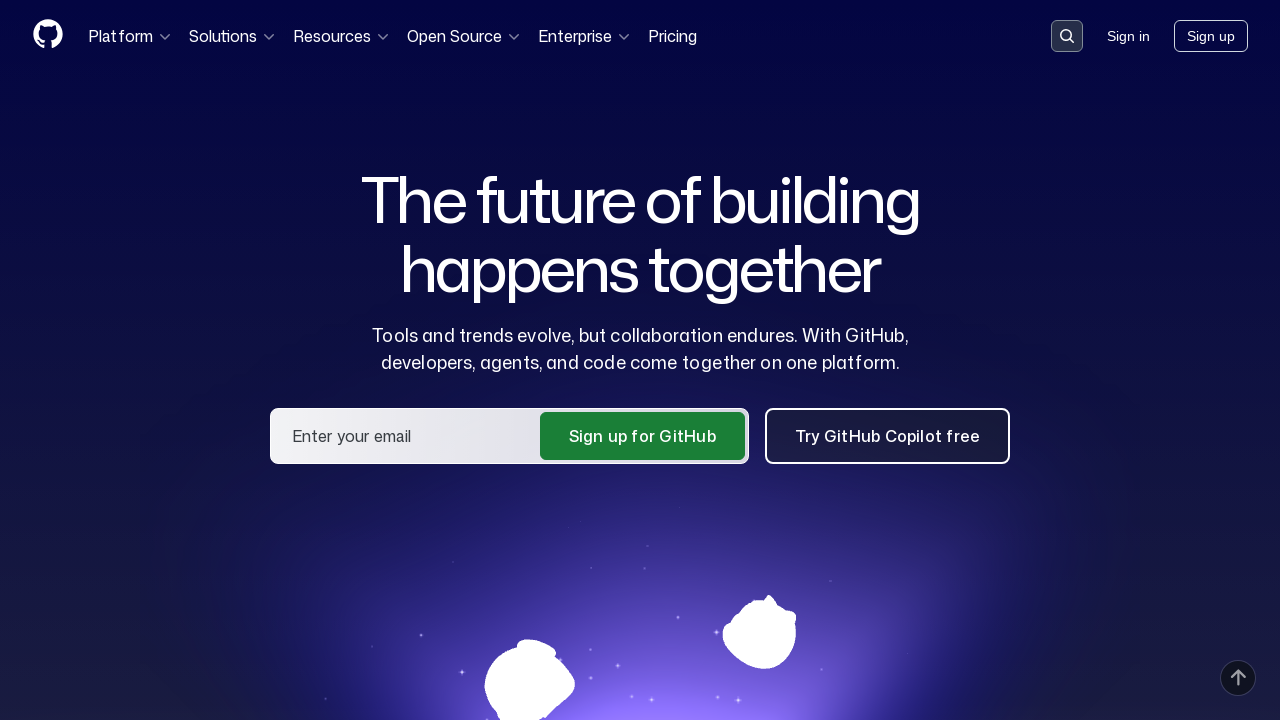

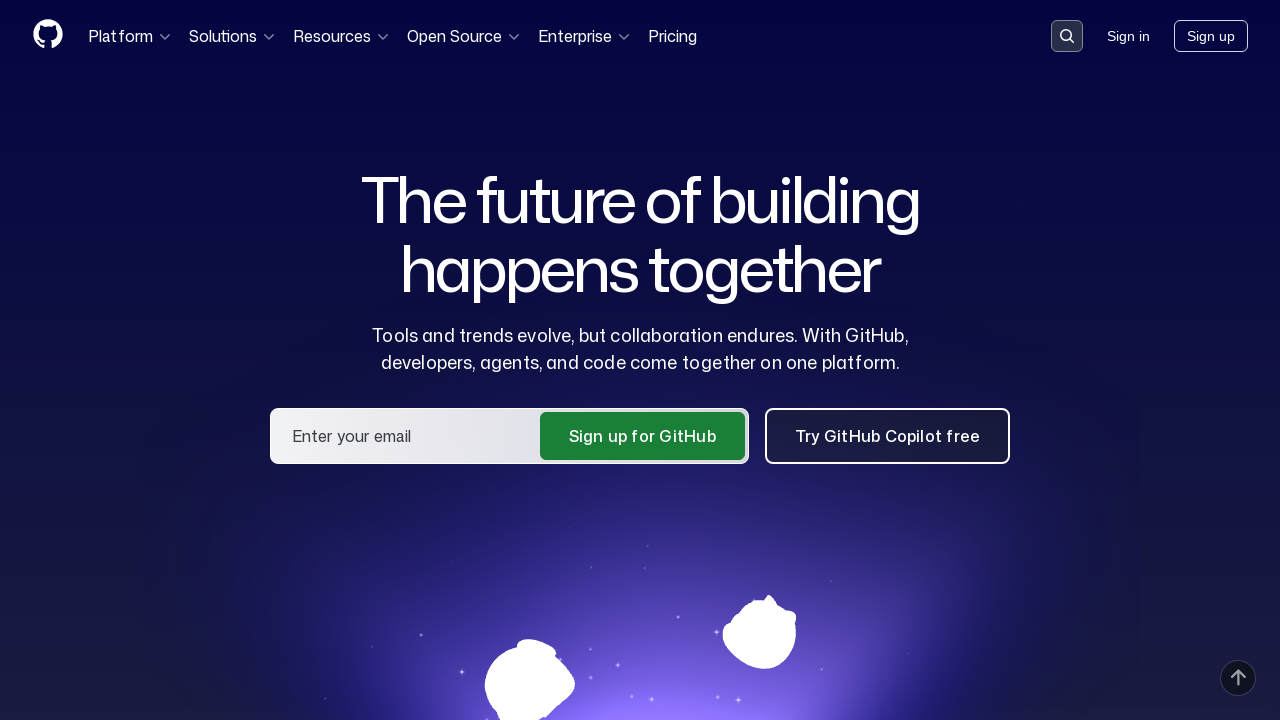